Tests the GreenCart landing page search functionality by entering a short product name and extracting the full product name from the results

Starting URL: https://rahulshettyacademy.com/seleniumPractise/#/

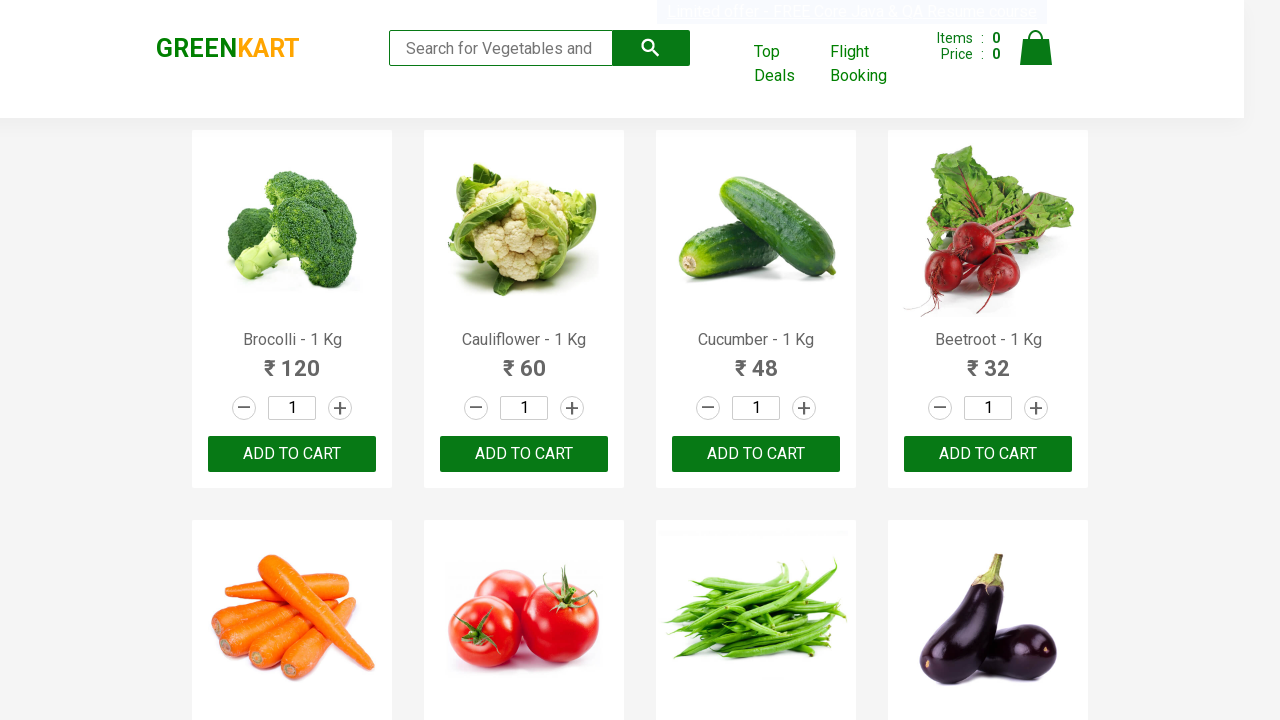

Filled search field with product shortname 'Tom' on input[type='search']
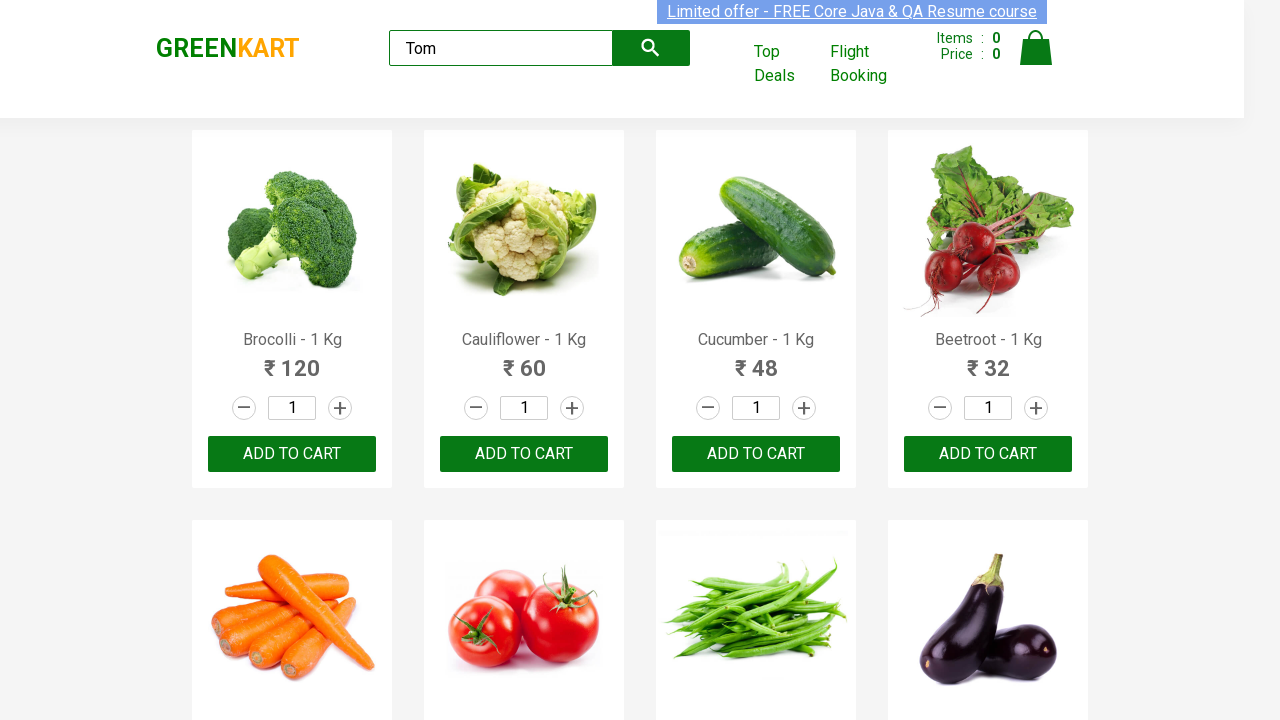

Search results loaded and product names are now visible
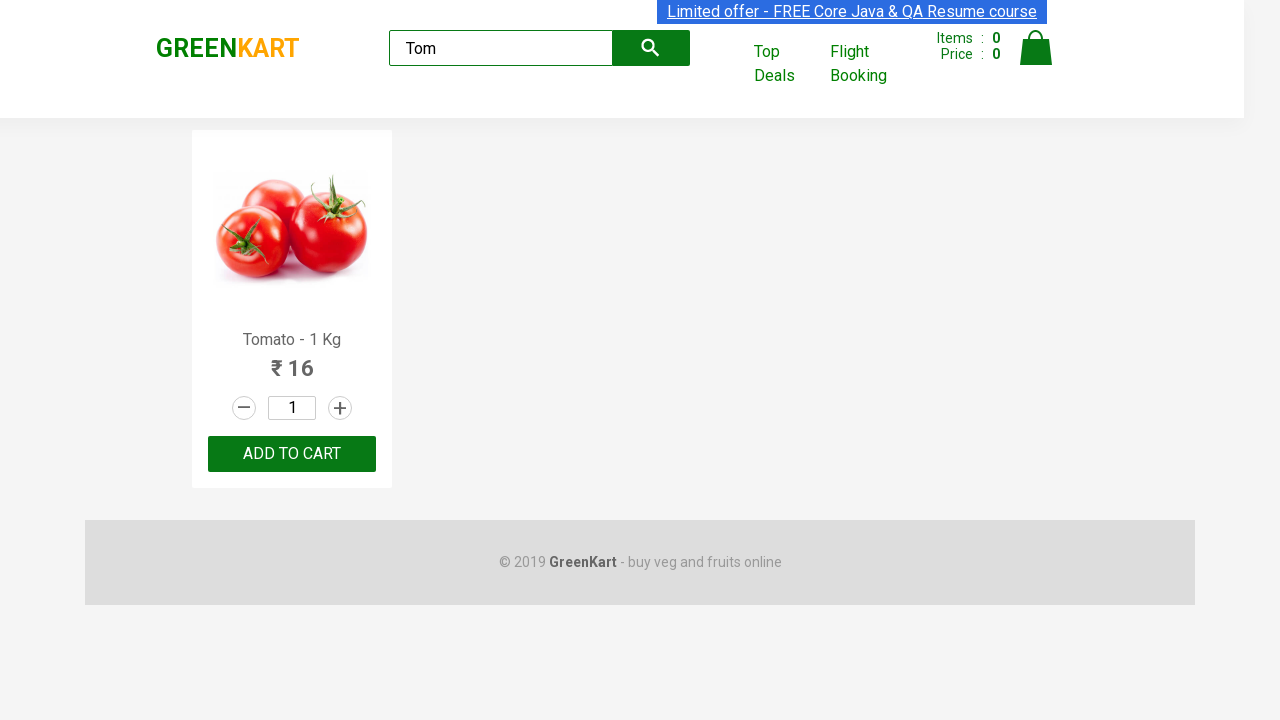

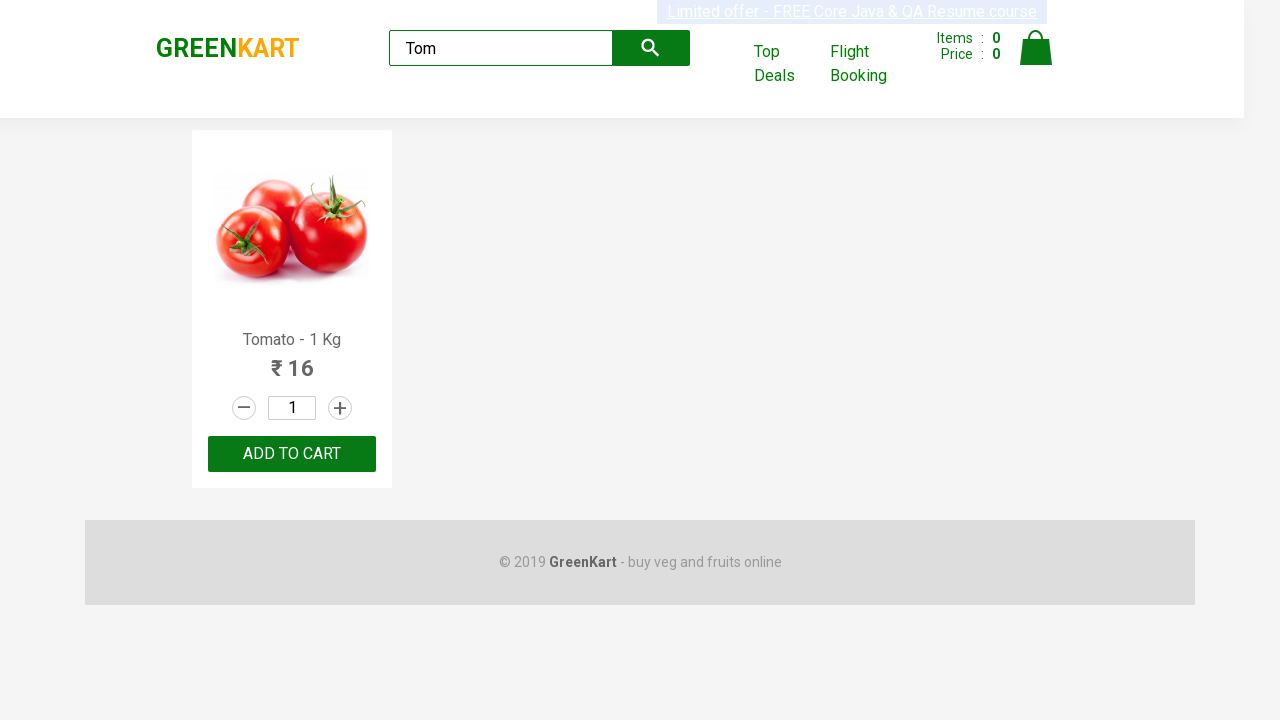